Tests clicking on a payment information link and verifies navigation to the correct help page

Starting URL: https://www.mts.by/

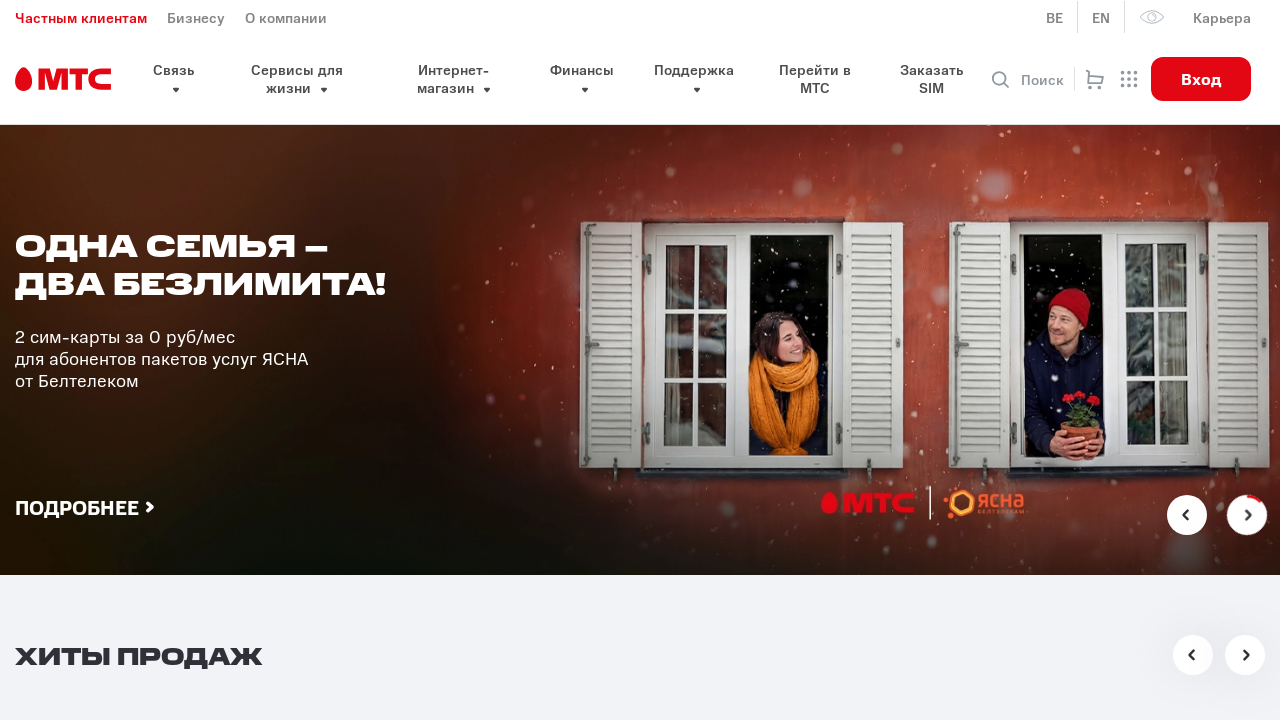

Payment information link became visible
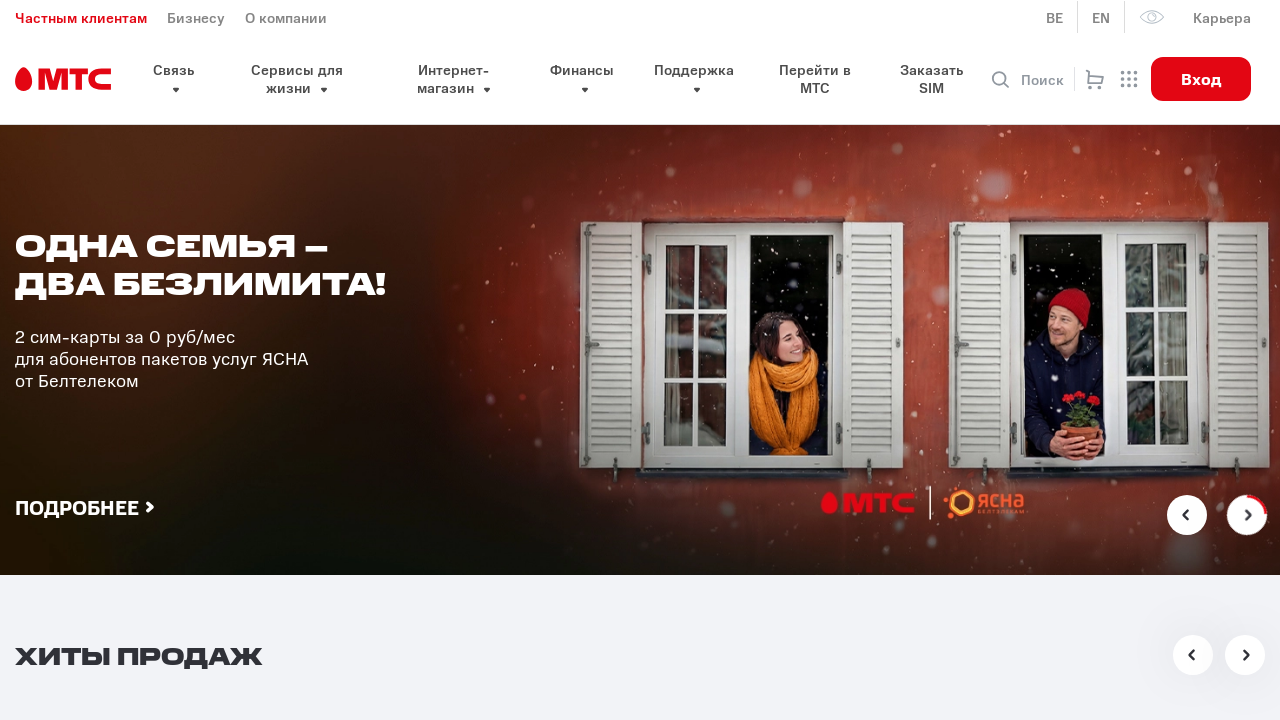

Clicked on the payment information link at (190, 361) on xpath=//div[@class='pay__wrapper']//a
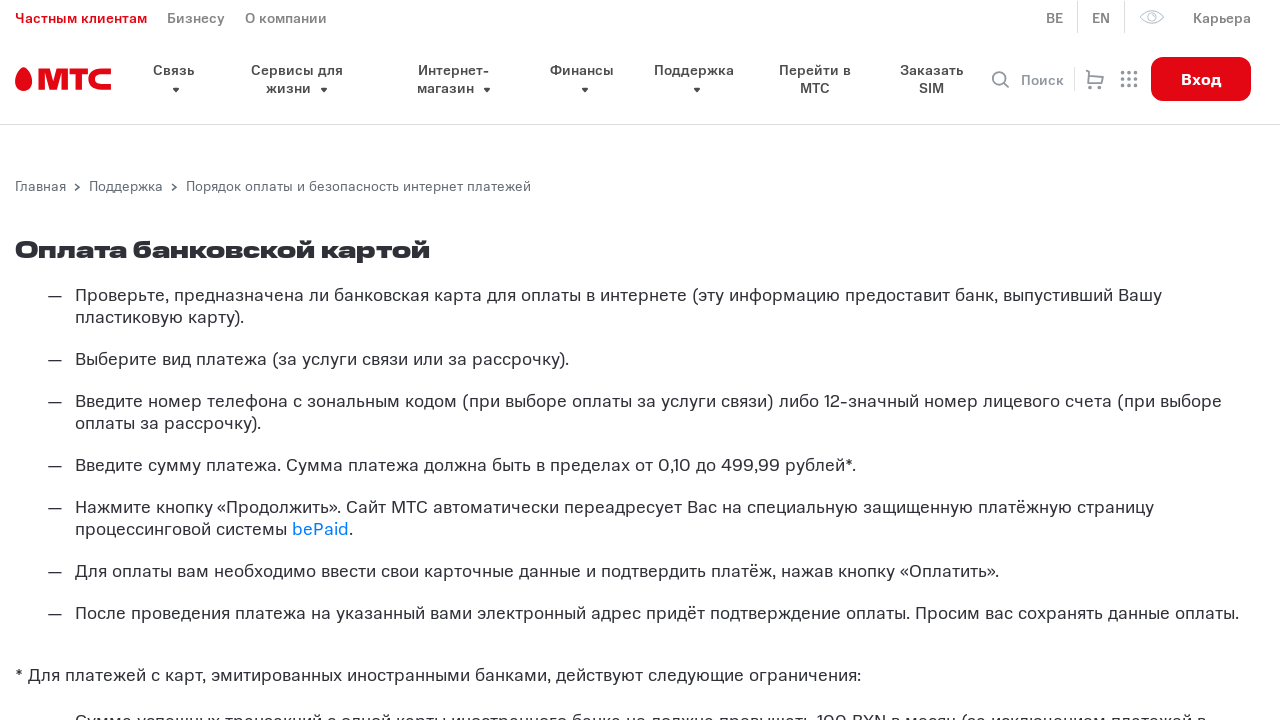

Navigation completed to the help page about payment and security
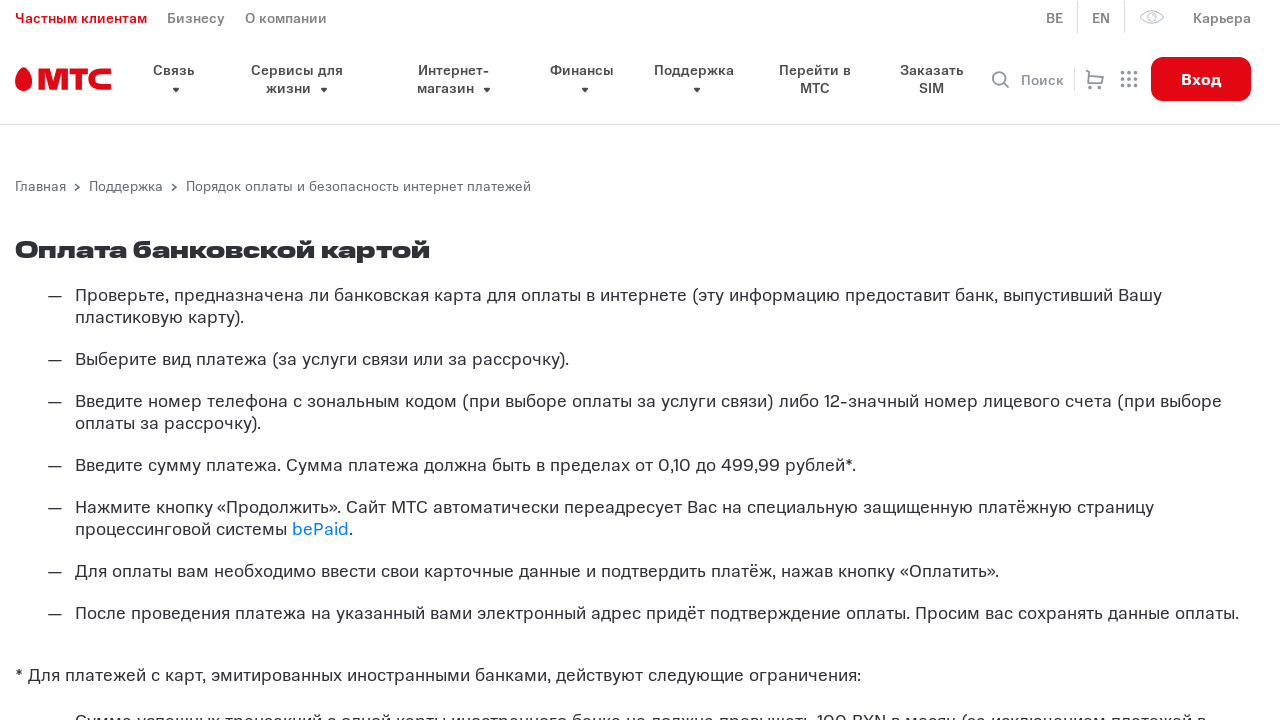

Retrieved current URL
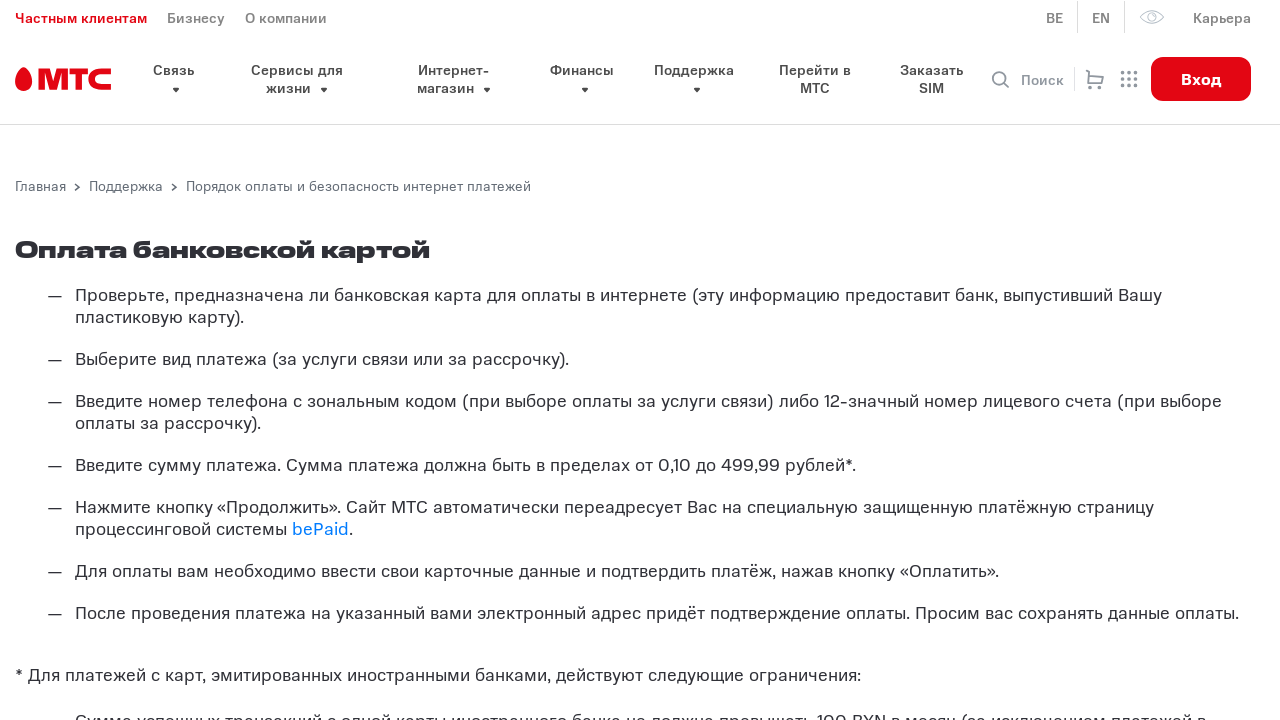

Verified URL matches expected: https://www.mts.by/help/poryadok-oplaty-i-bezopasnost-internet-platezhey/
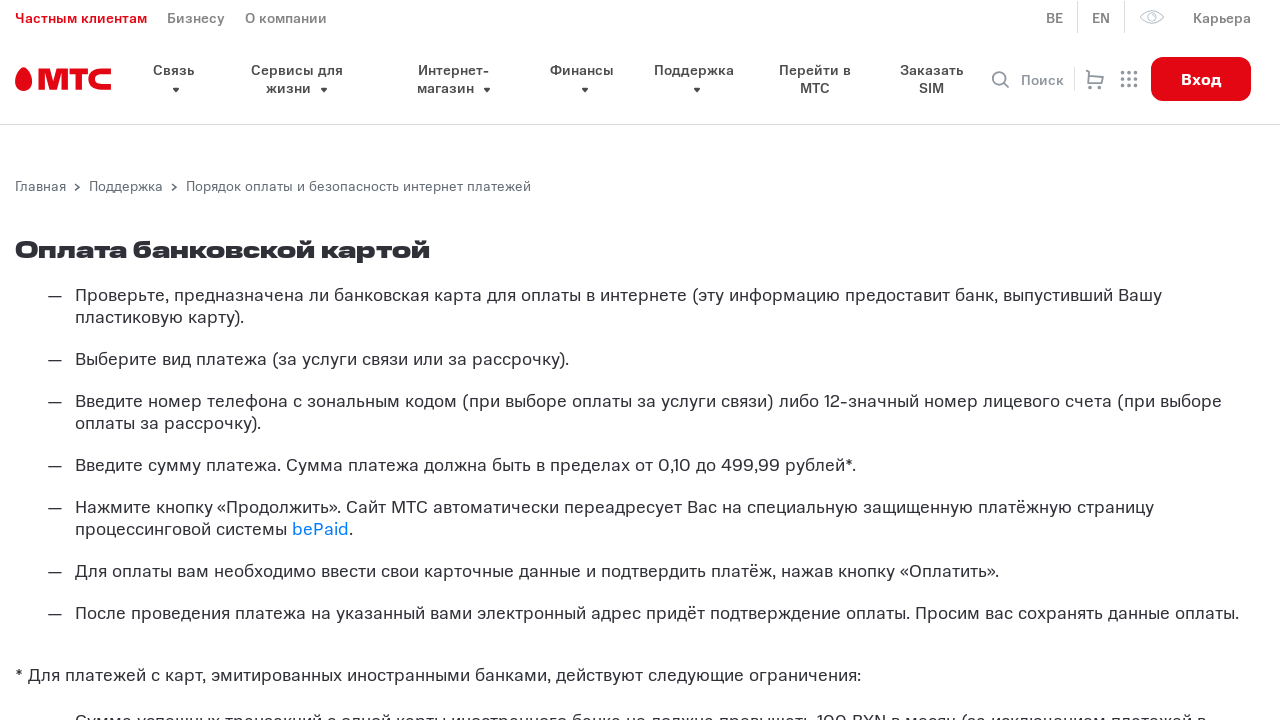

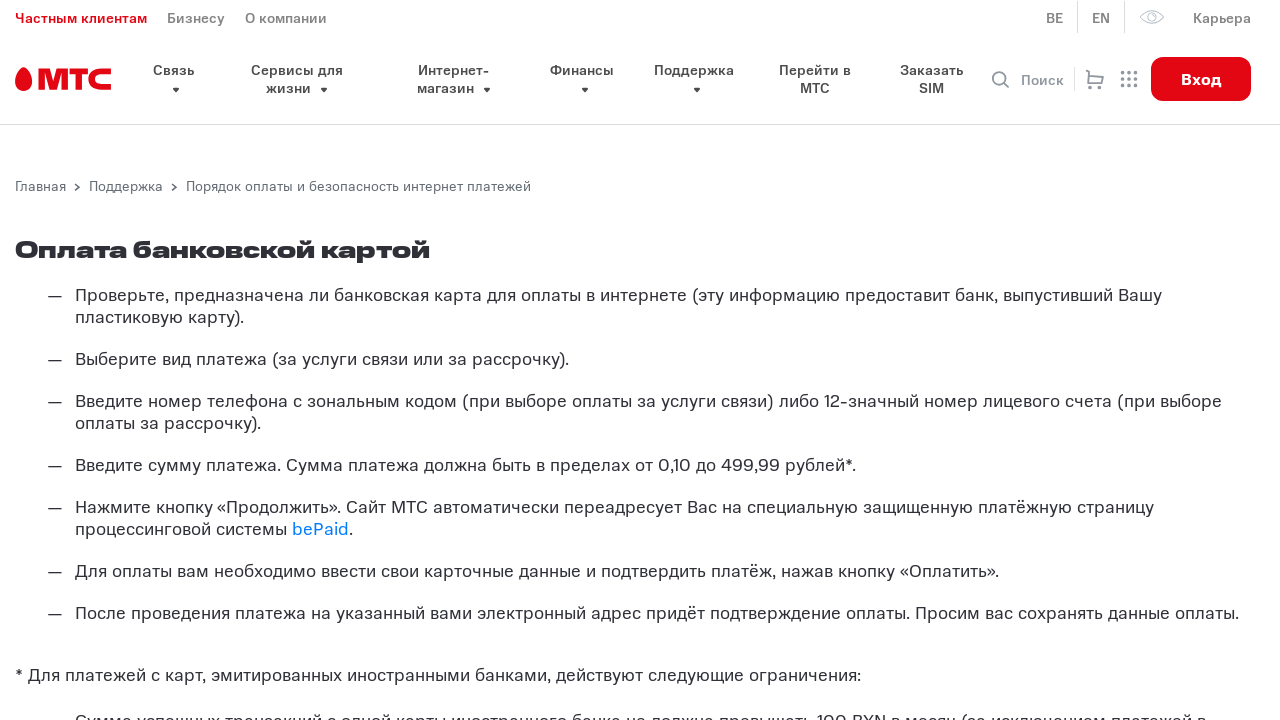